Tests the text input functionality on UI Testing Playground by entering a new button name and clicking the button to verify it updates with the entered text.

Starting URL: http://uitestingplayground.com/textinput

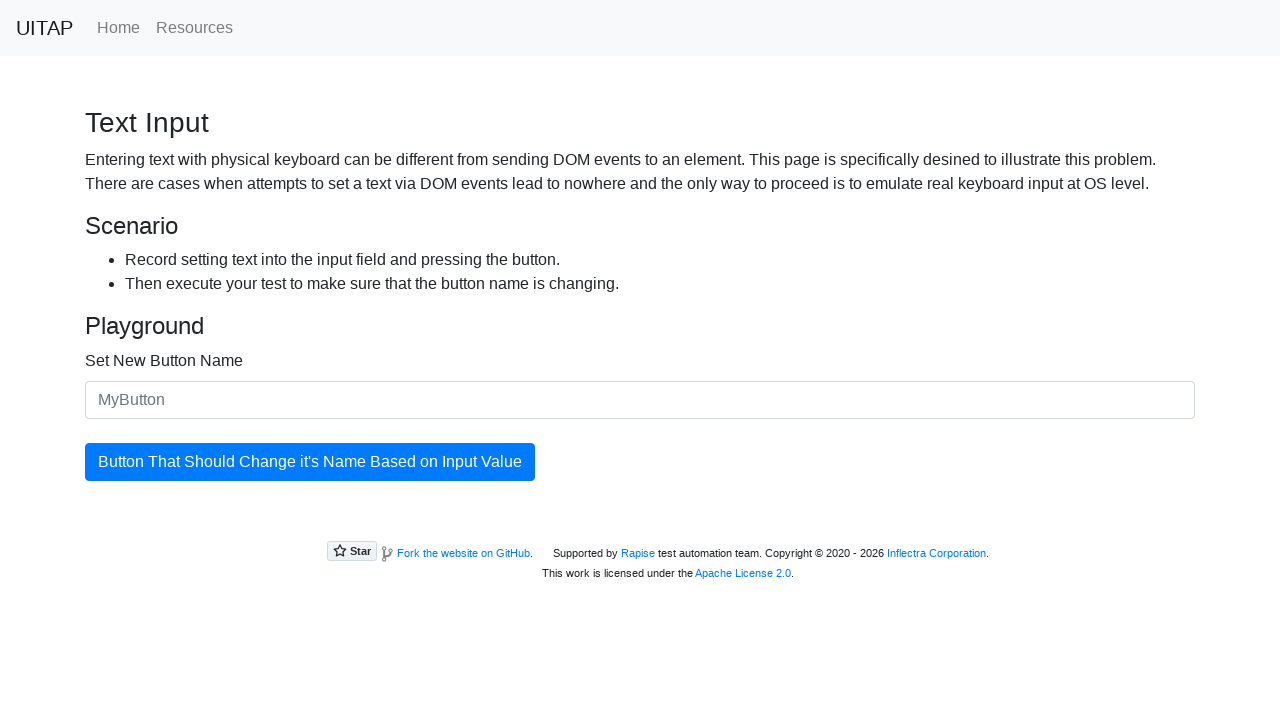

Filled text input field with 'SkyPro' as the new button name on #newButtonName
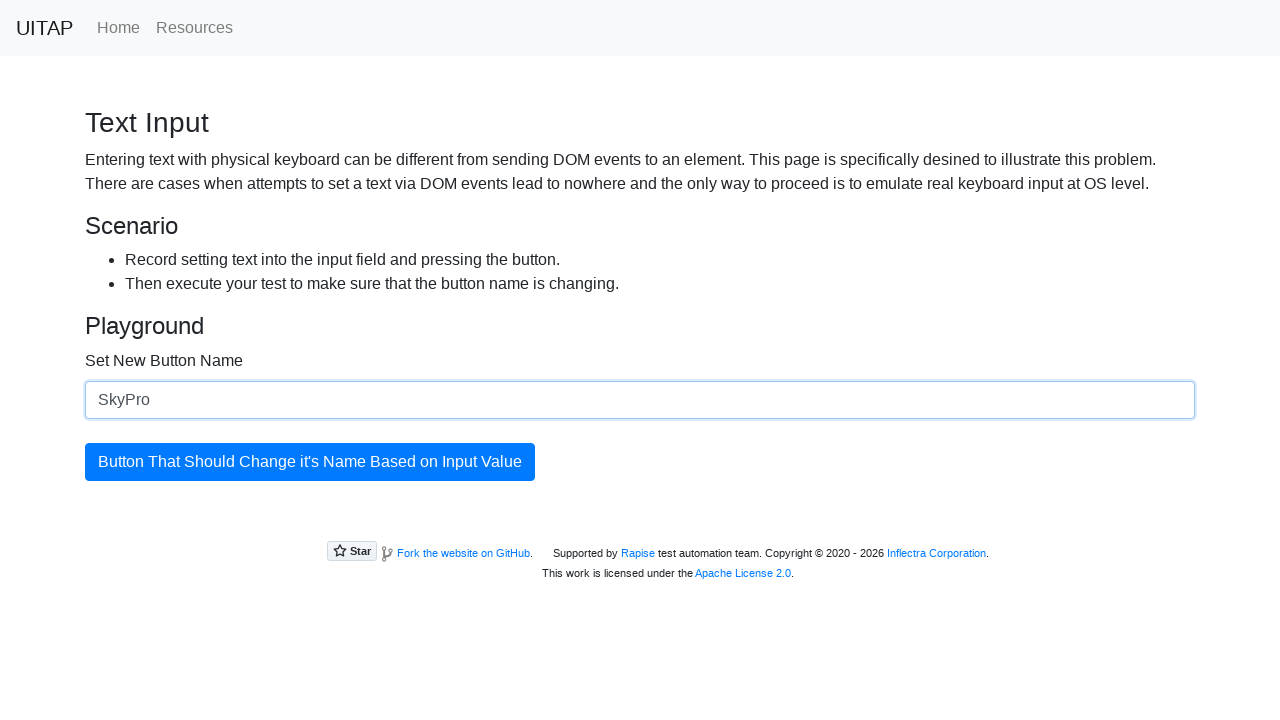

Clicked the button to apply the new text at (310, 462) on #updatingButton
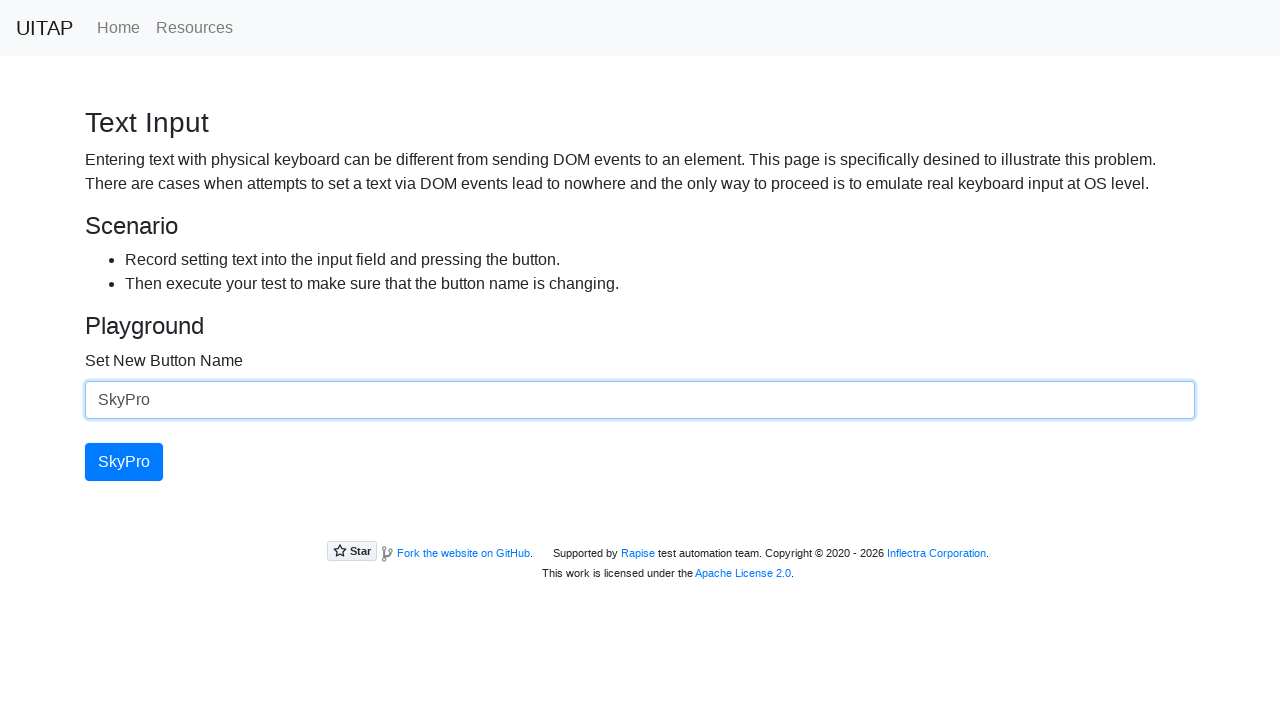

Verified that button text has been updated to 'SkyPro'
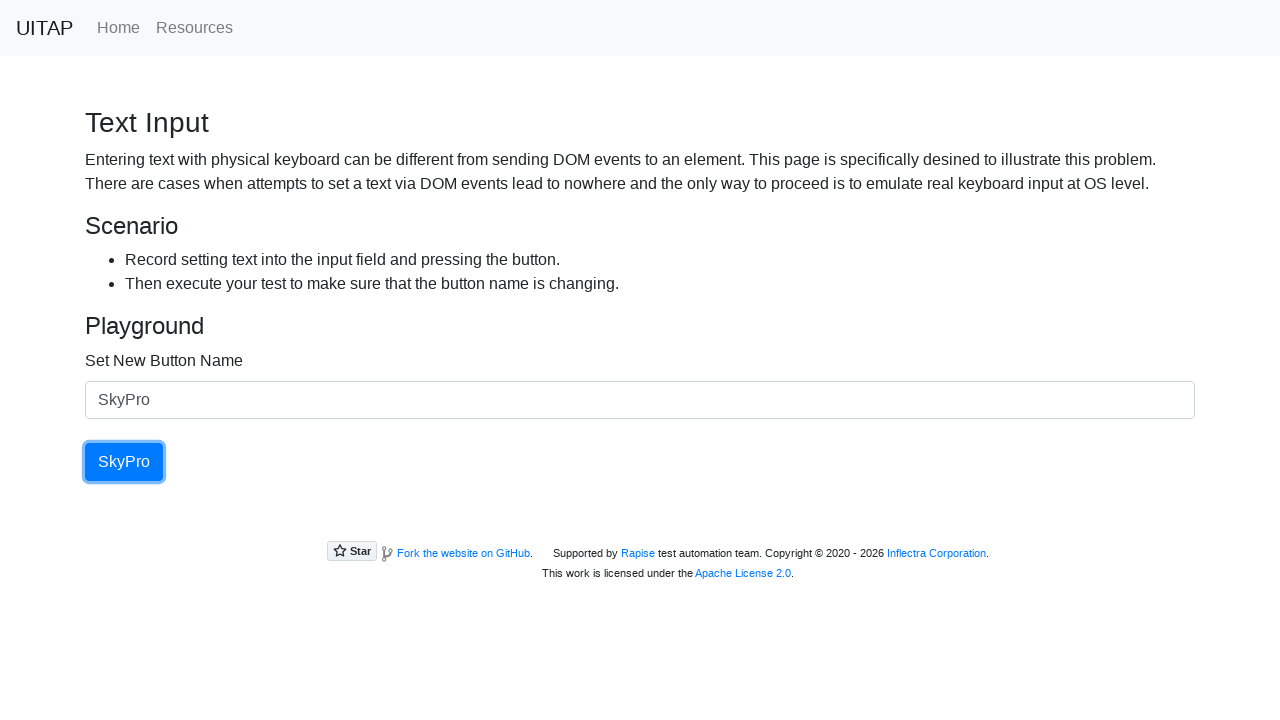

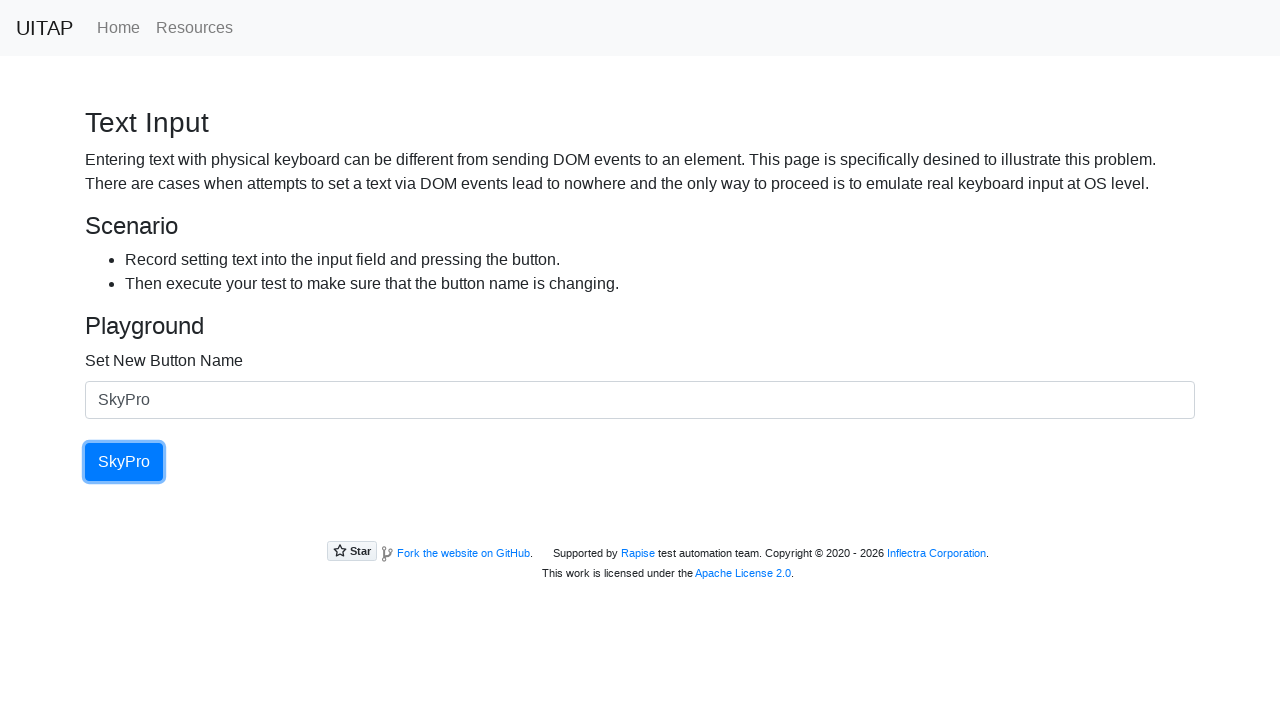